Tests drag and drop functionality within an iframe by dragging an element and dropping it onto a target element

Starting URL: https://jqueryui.com/droppable/

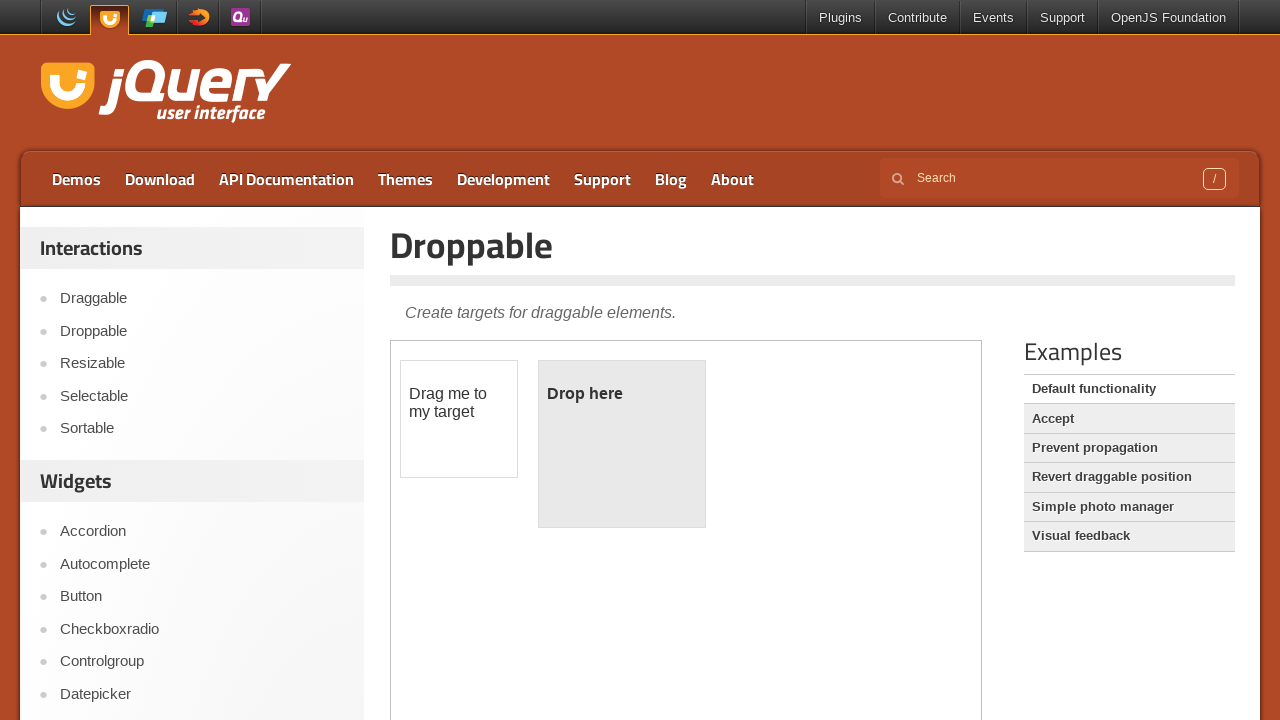

Navigated to jQuery UI droppable demo page
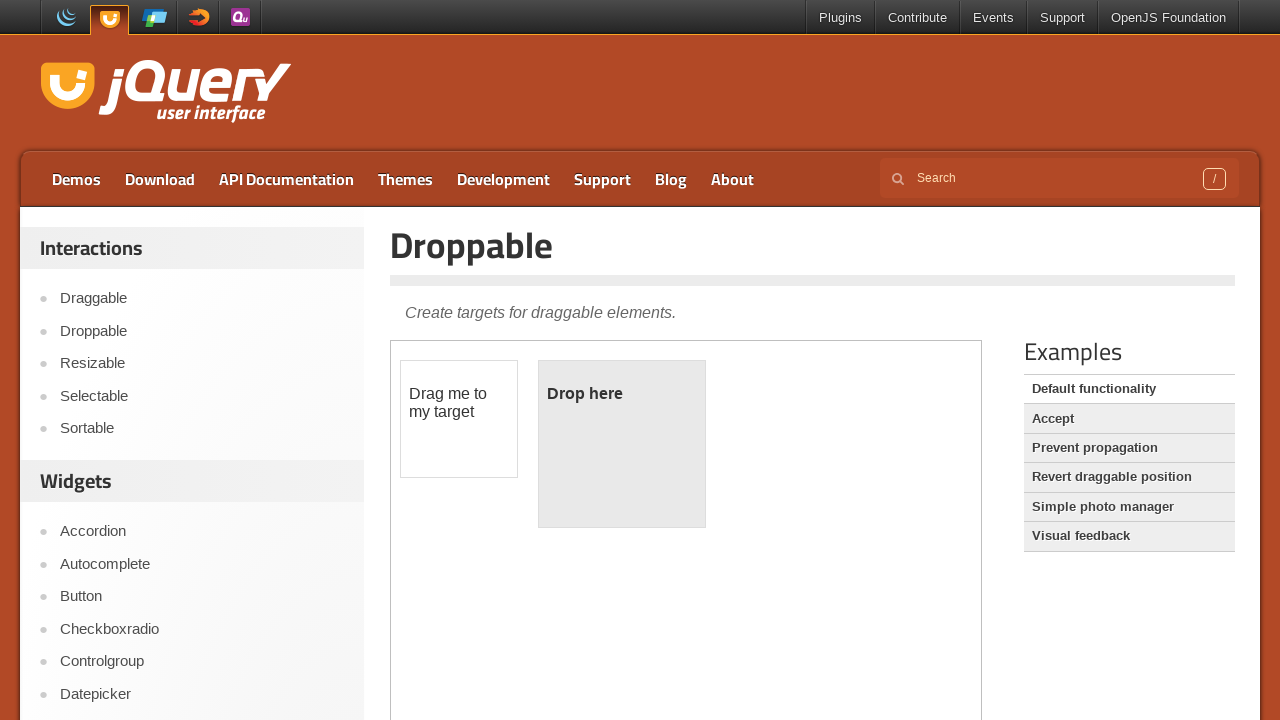

Located the demo iframe
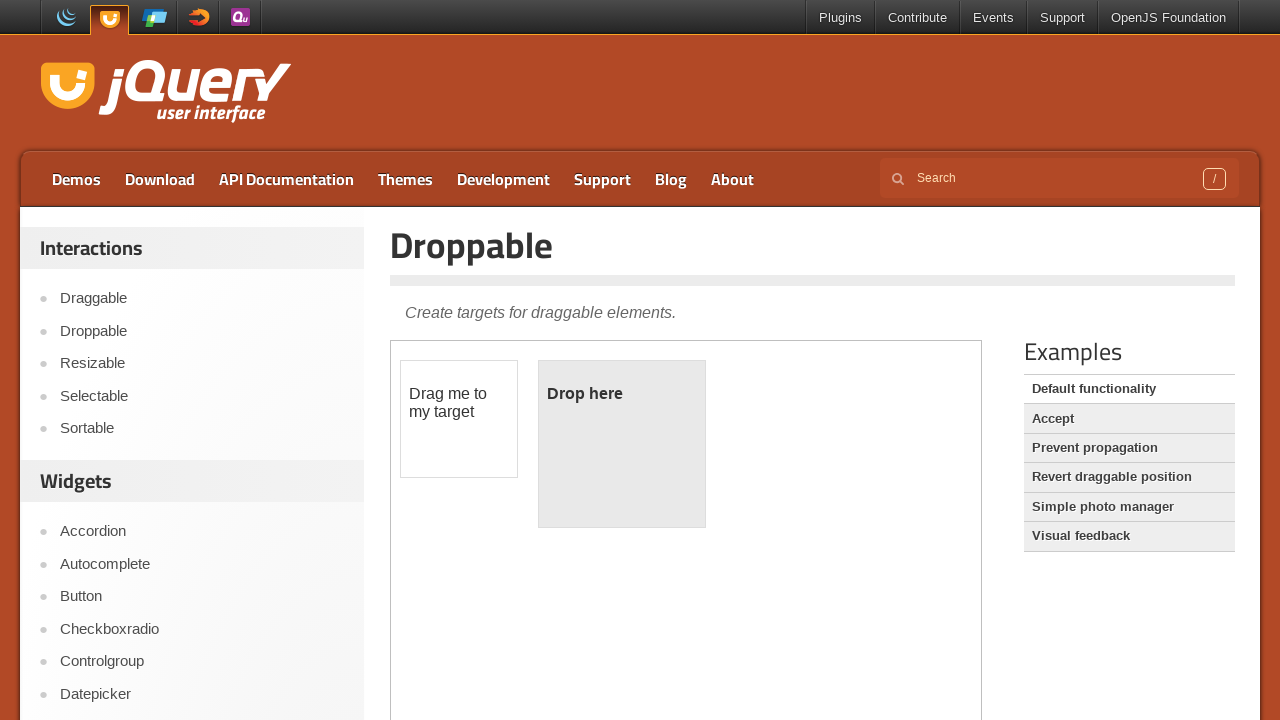

Located the draggable element within iframe
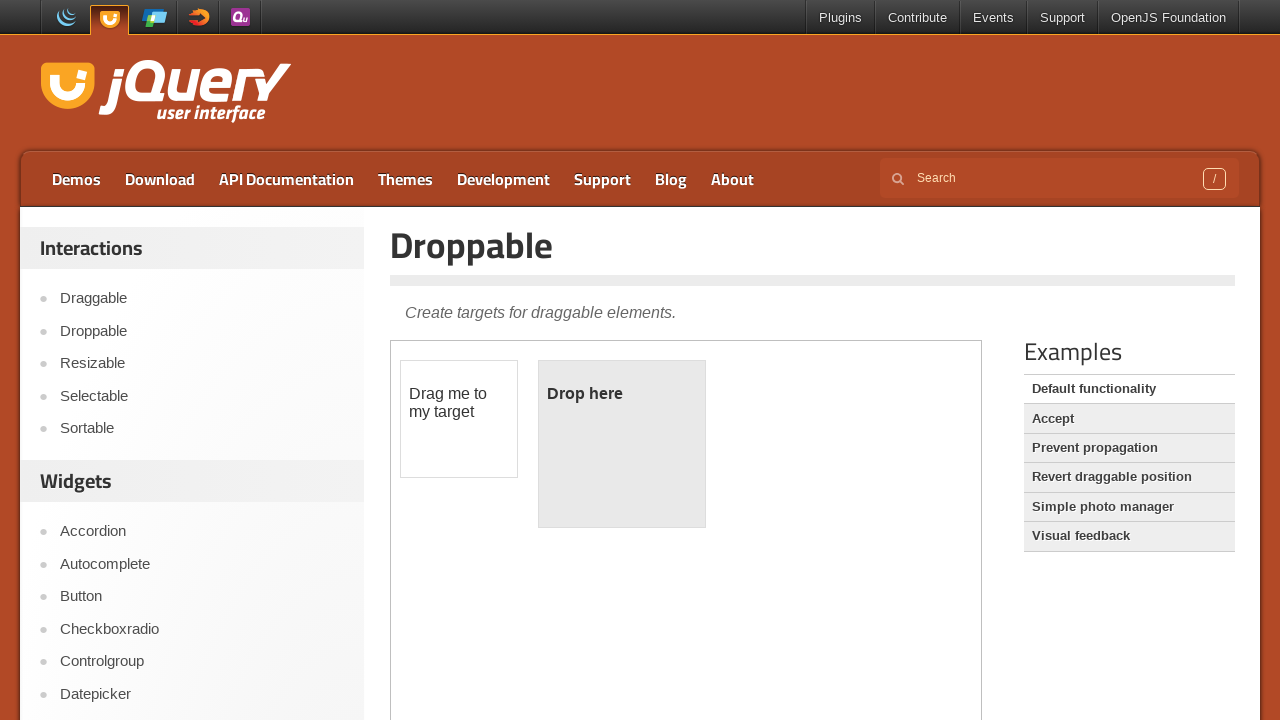

Located the droppable target element within iframe
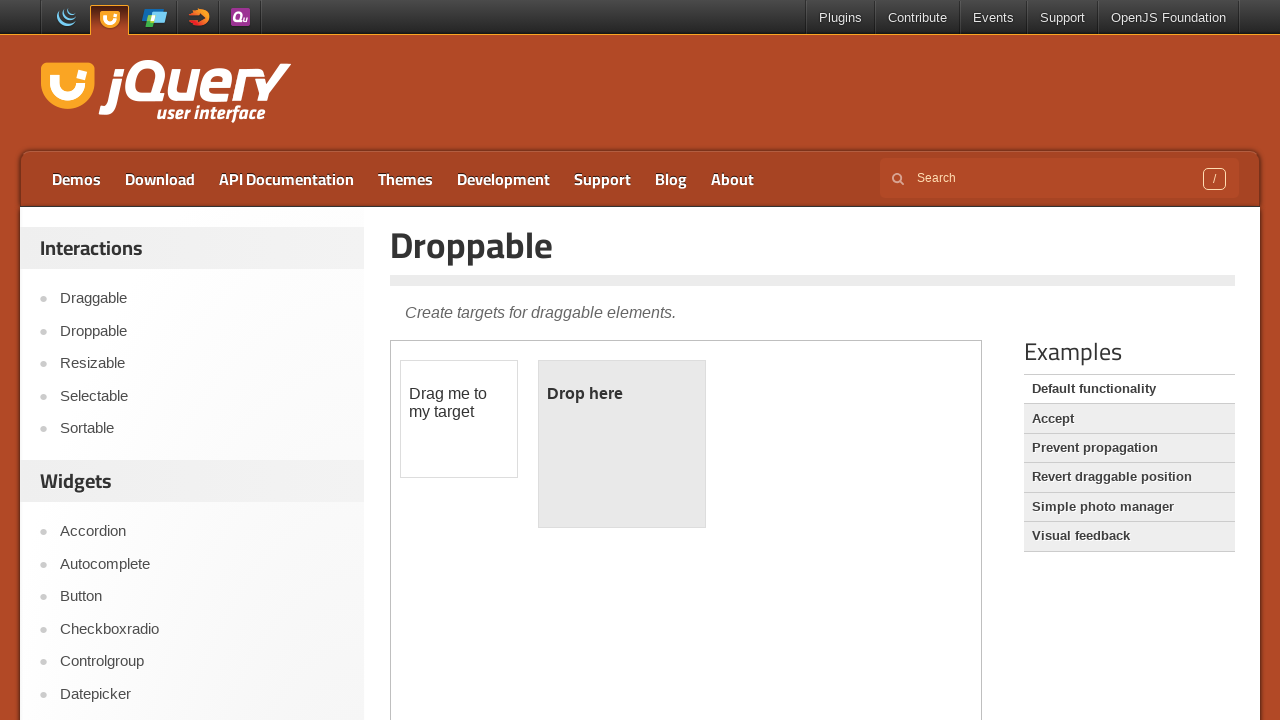

Successfully dragged and dropped element onto target at (622, 444)
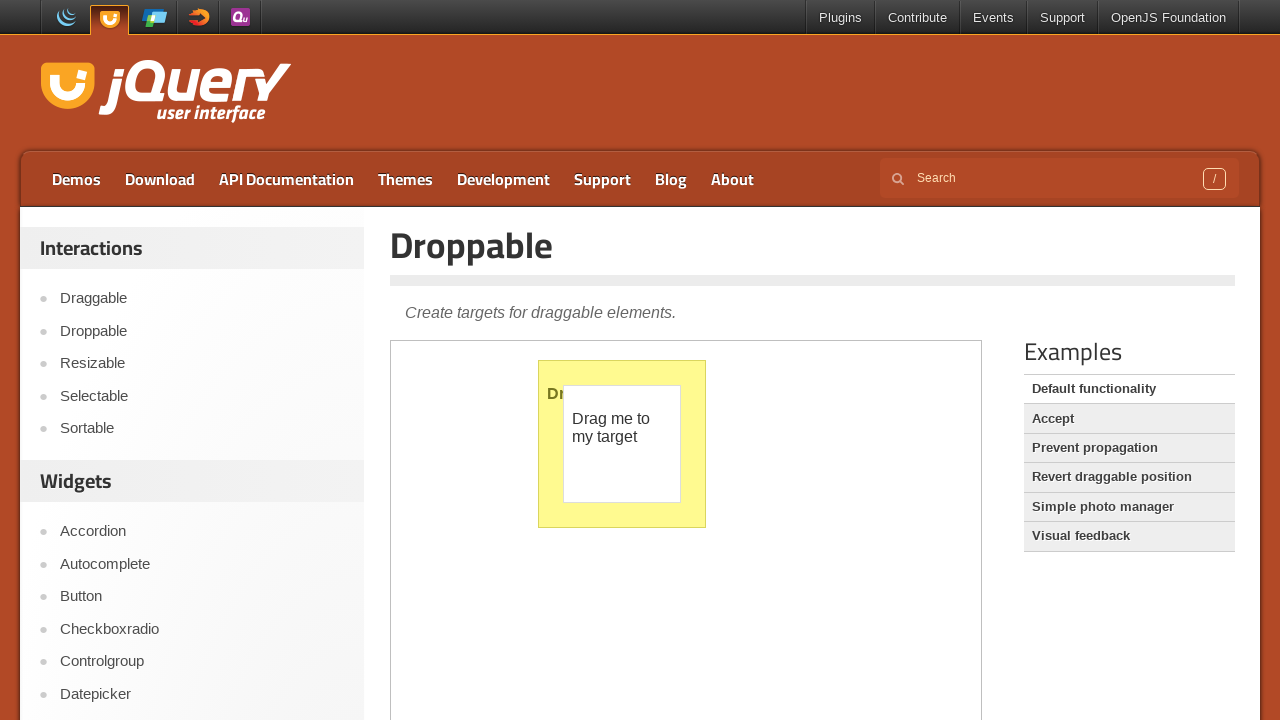

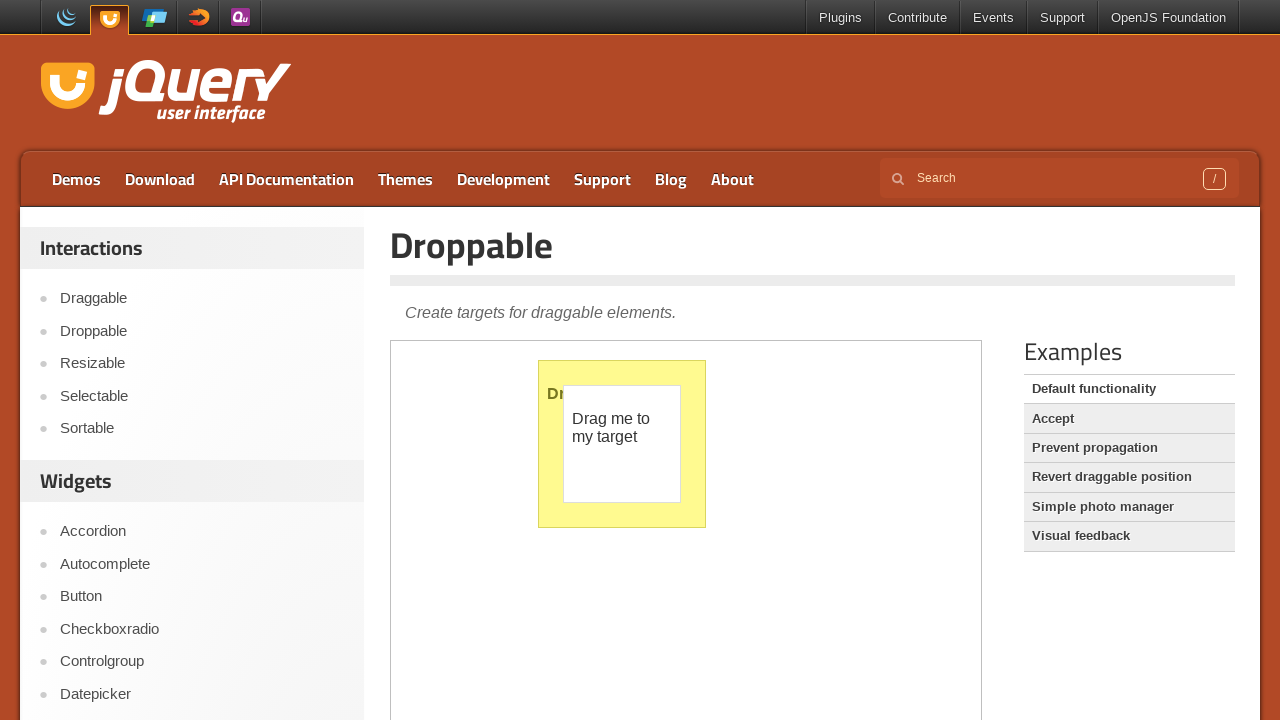